Tests JavaScript alert handling by interacting with three types of alerts: simple alert (accept), confirm dialog (dismiss), and prompt dialog (enter text and accept)

Starting URL: http://demo.automationtesting.in/Alerts.html

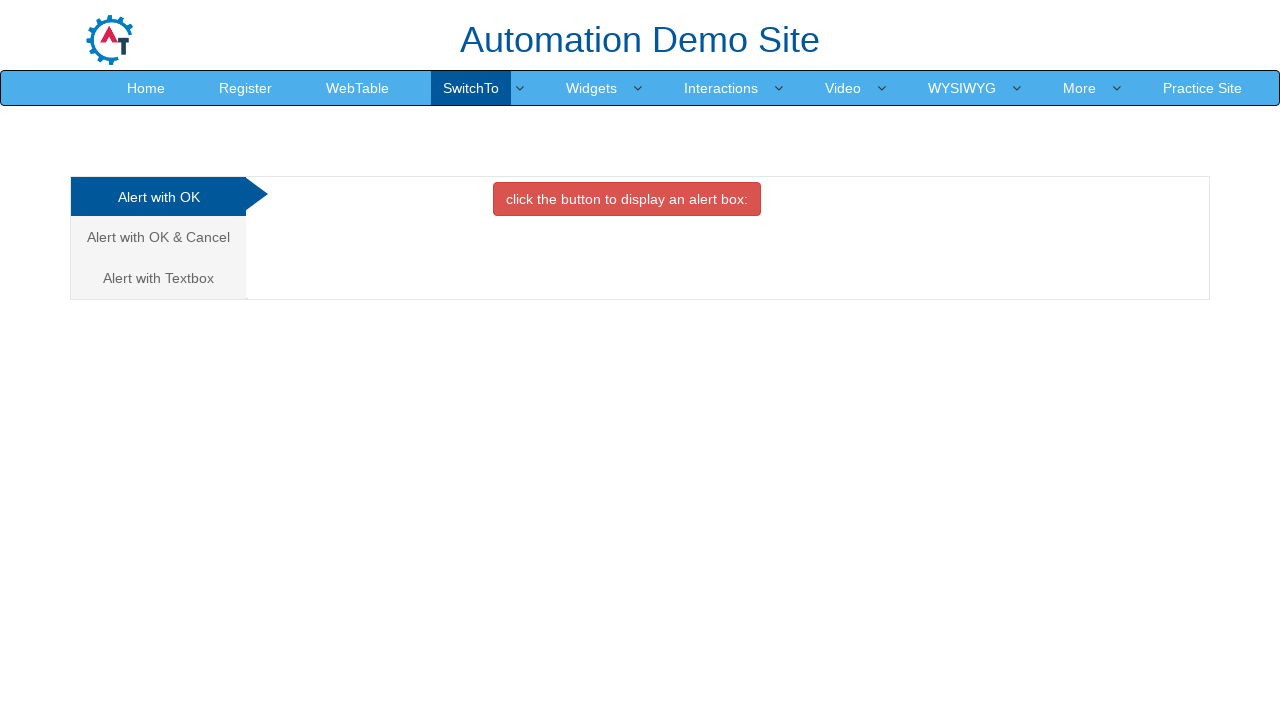

Clicked button to trigger simple alert at (627, 199) on xpath=//button[@onclick='alertbox()']
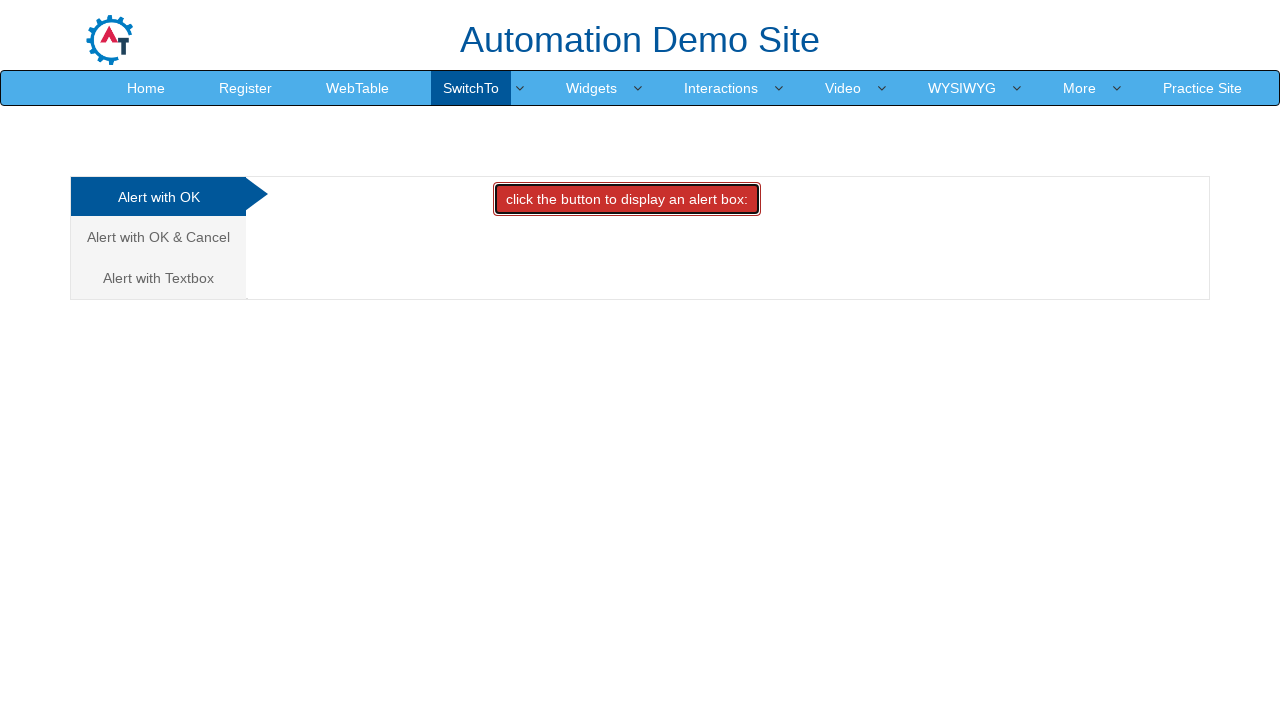

Set up dialog handler to accept alert
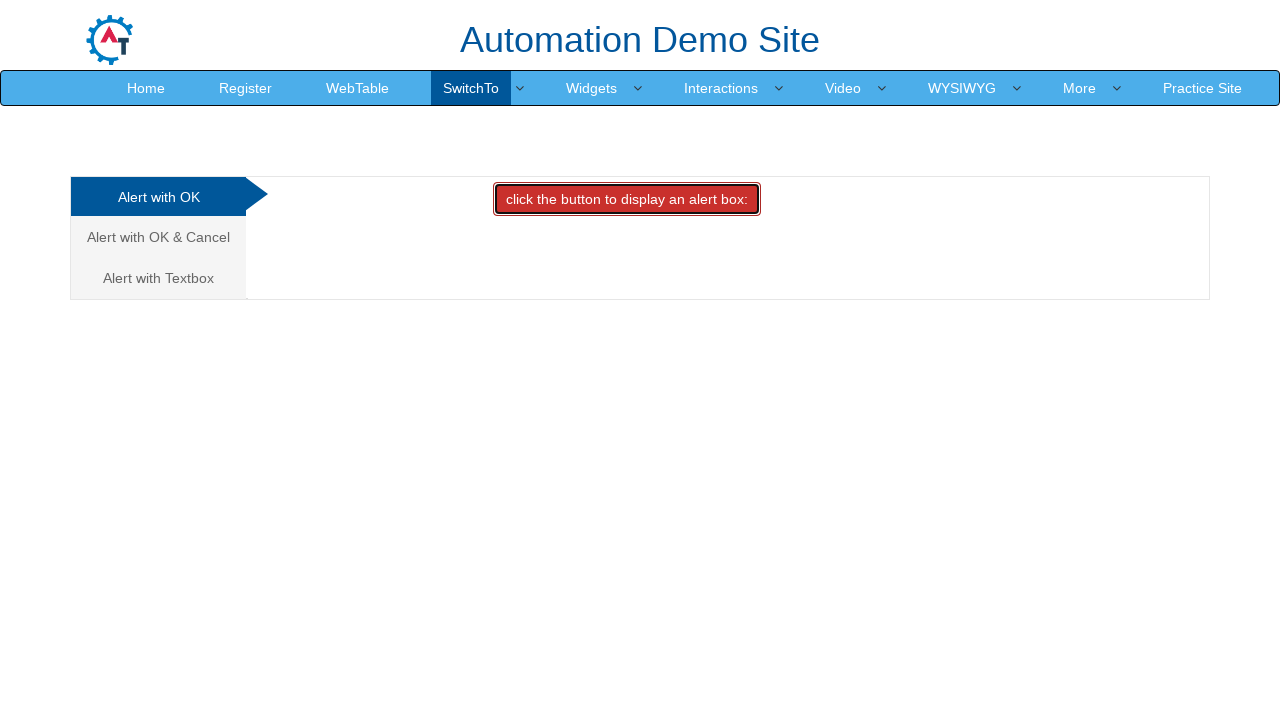

Waited for alert handling to complete
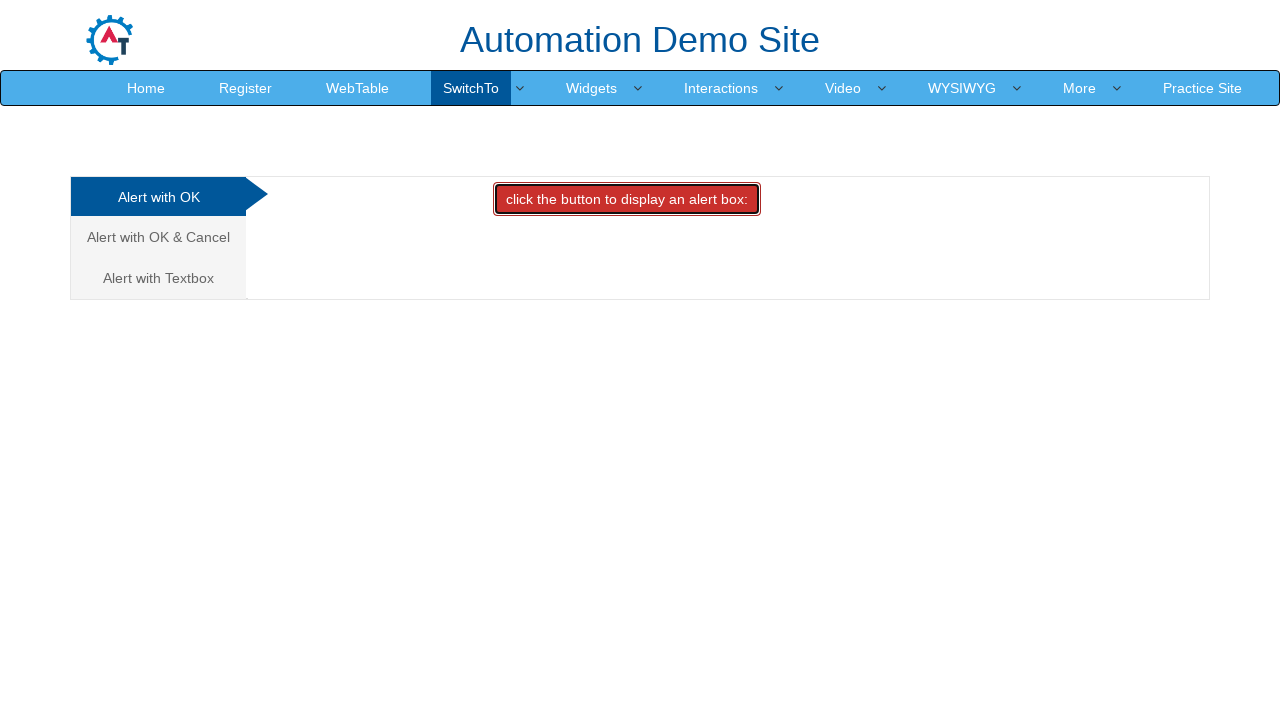

Clicked 'Alert with OK & Cancel' tab at (158, 237) on text=Alert with OK & Cancel
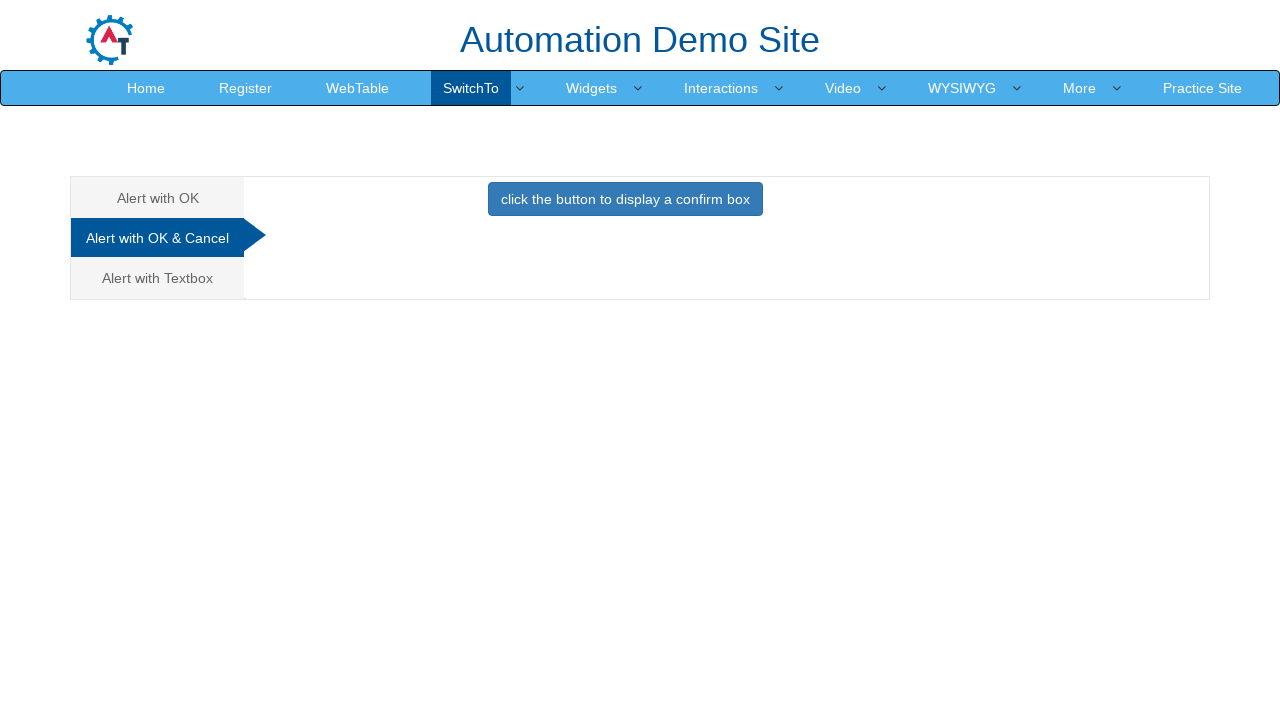

Clicked button to trigger confirm dialog at (625, 199) on xpath=//button[@onclick='confirmbox()']
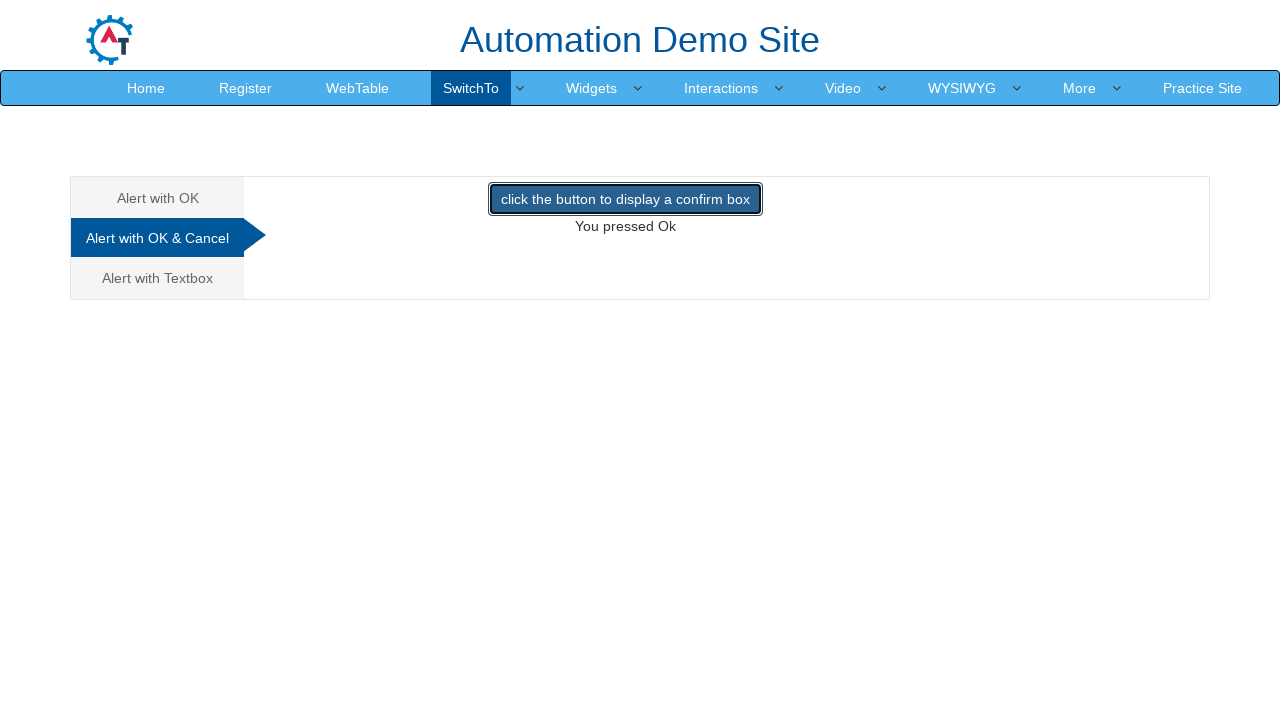

Set up dialog handler to dismiss confirm dialog
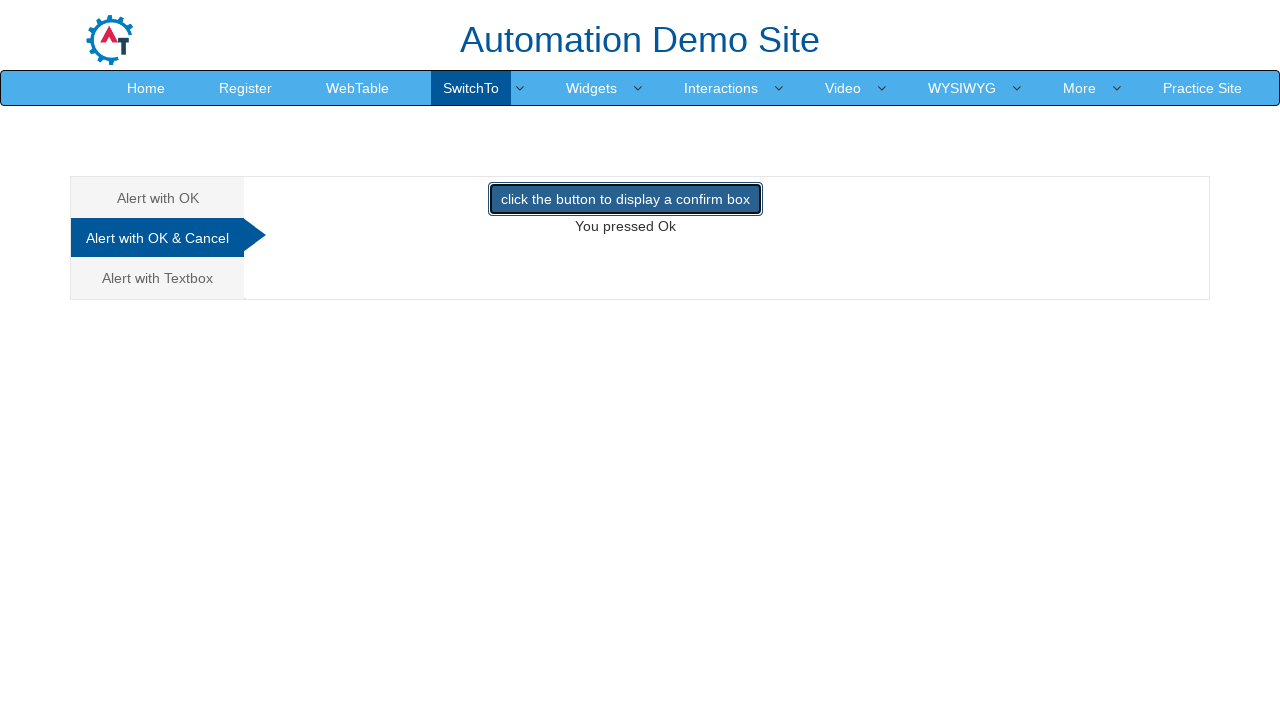

Waited for confirm dialog handling to complete
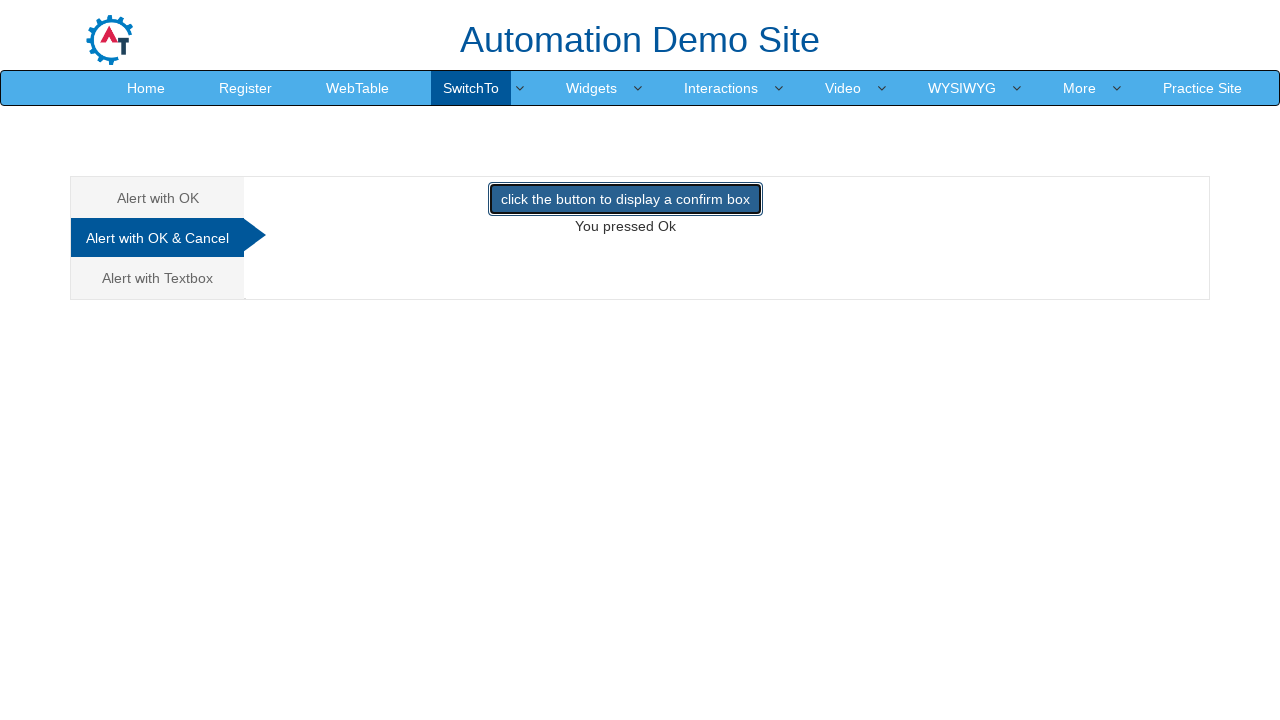

Clicked 'Alert with Textbox' tab at (158, 278) on text=Alert with Textbox
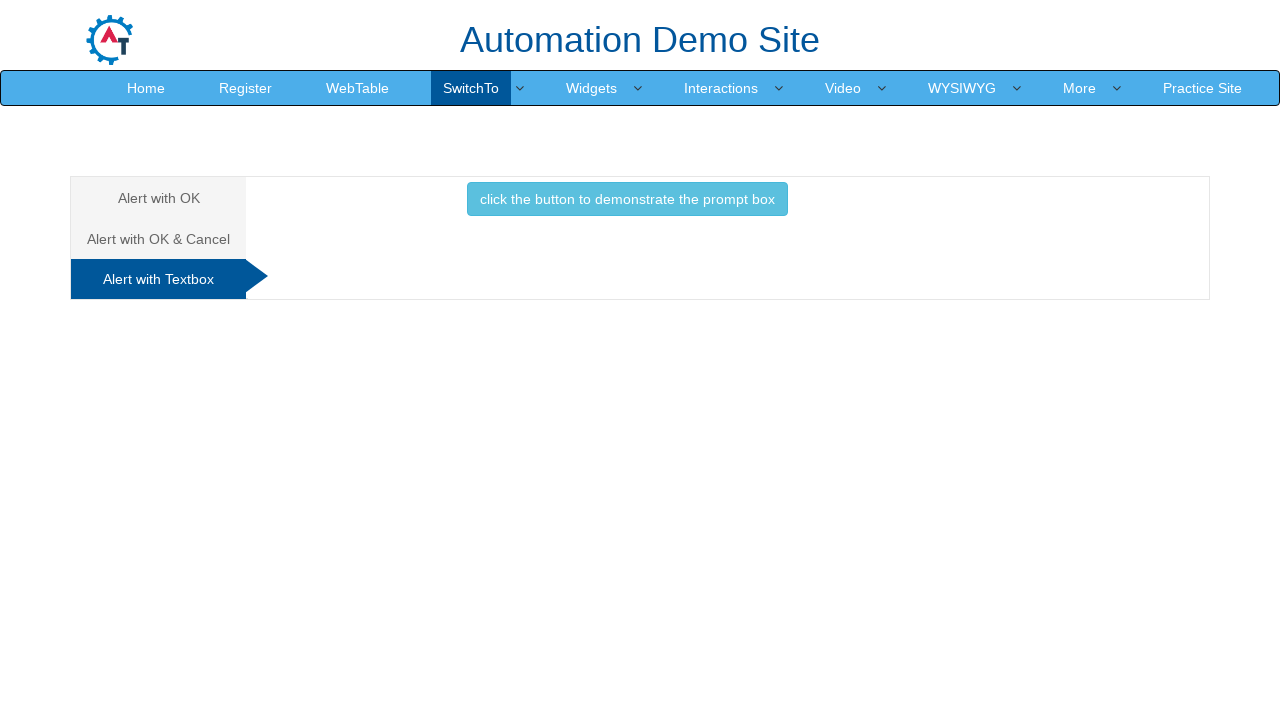

Clicked button to trigger prompt dialog at (627, 199) on xpath=//button[@onclick='promptbox()']
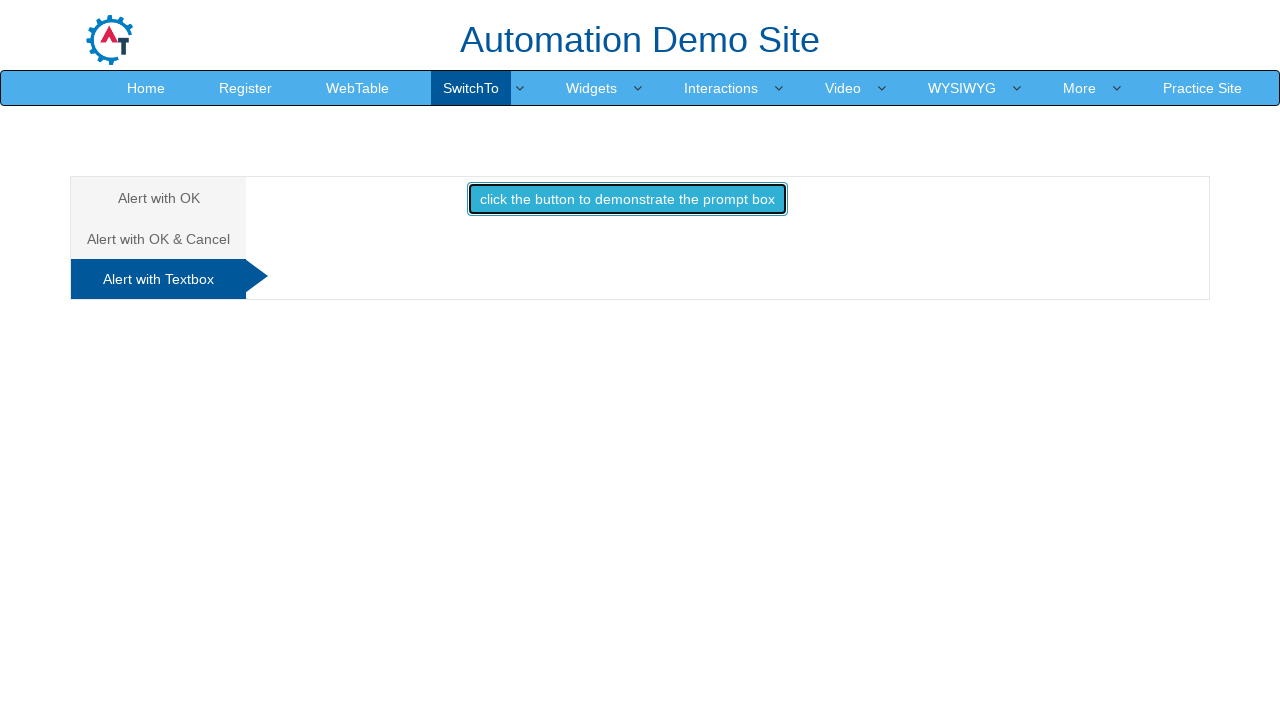

Set up dialog handler to enter 'HCL' and accept prompt dialog
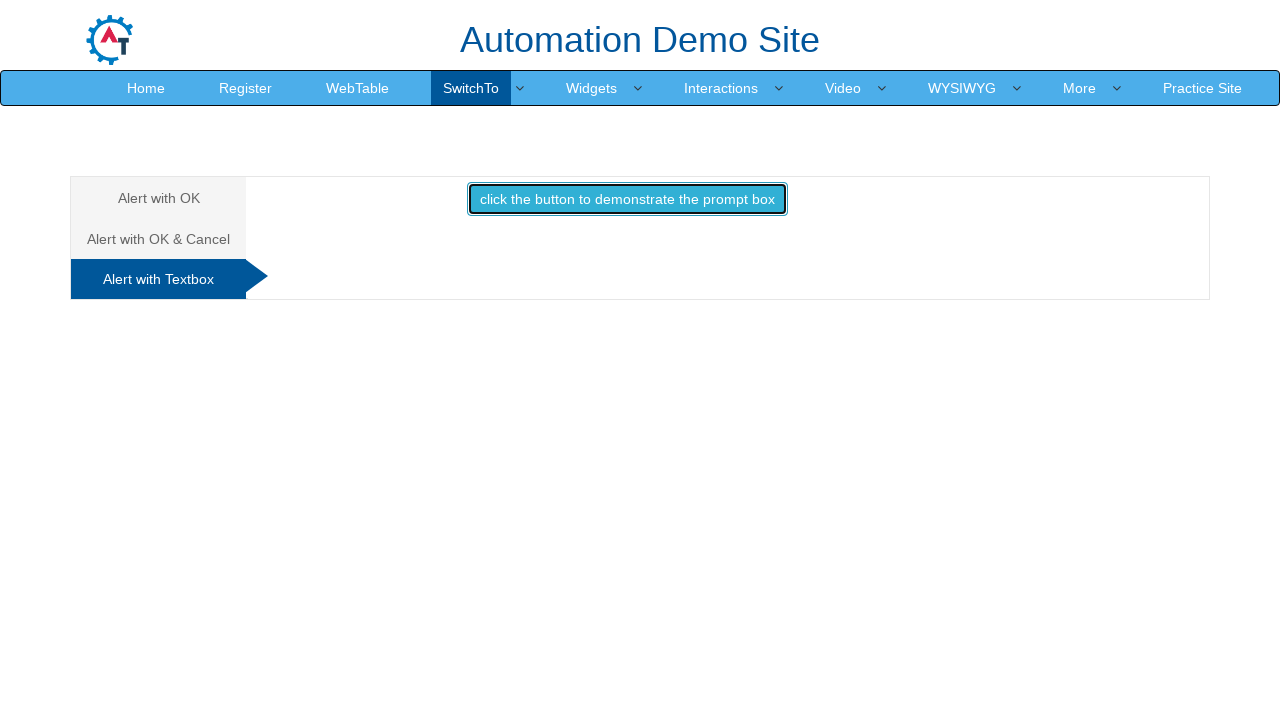

Waited for prompt dialog handling to complete
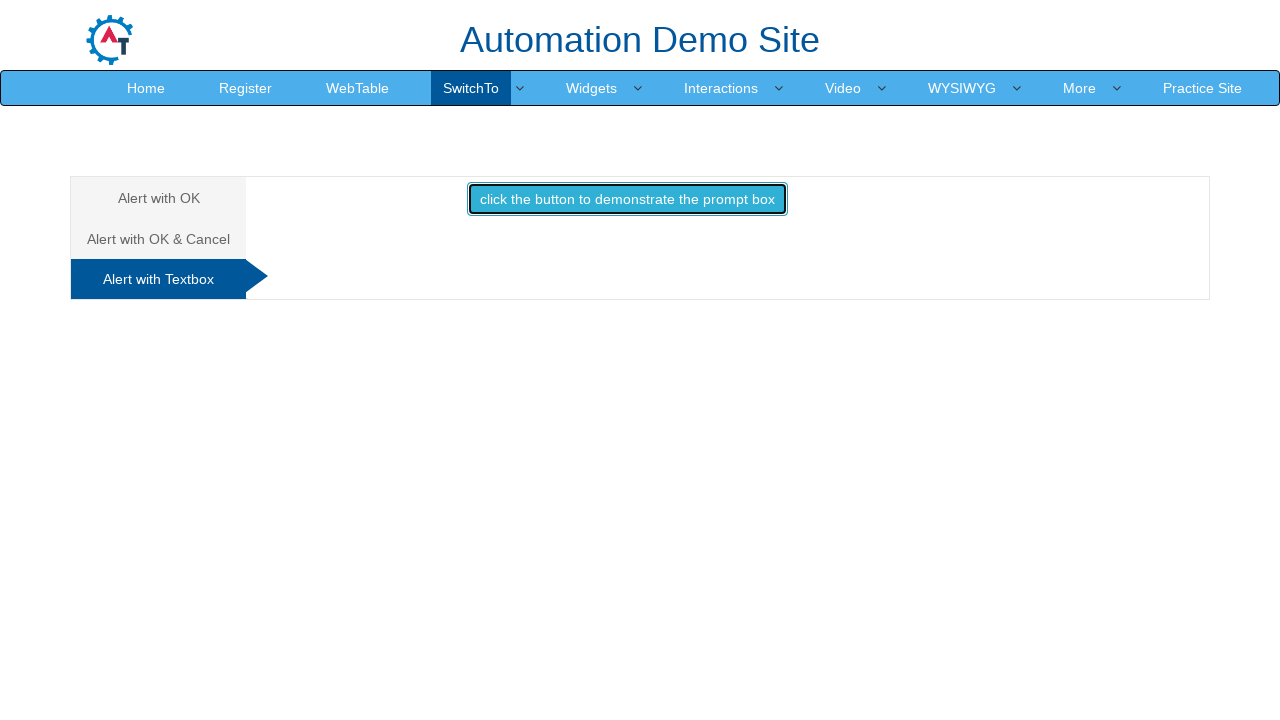

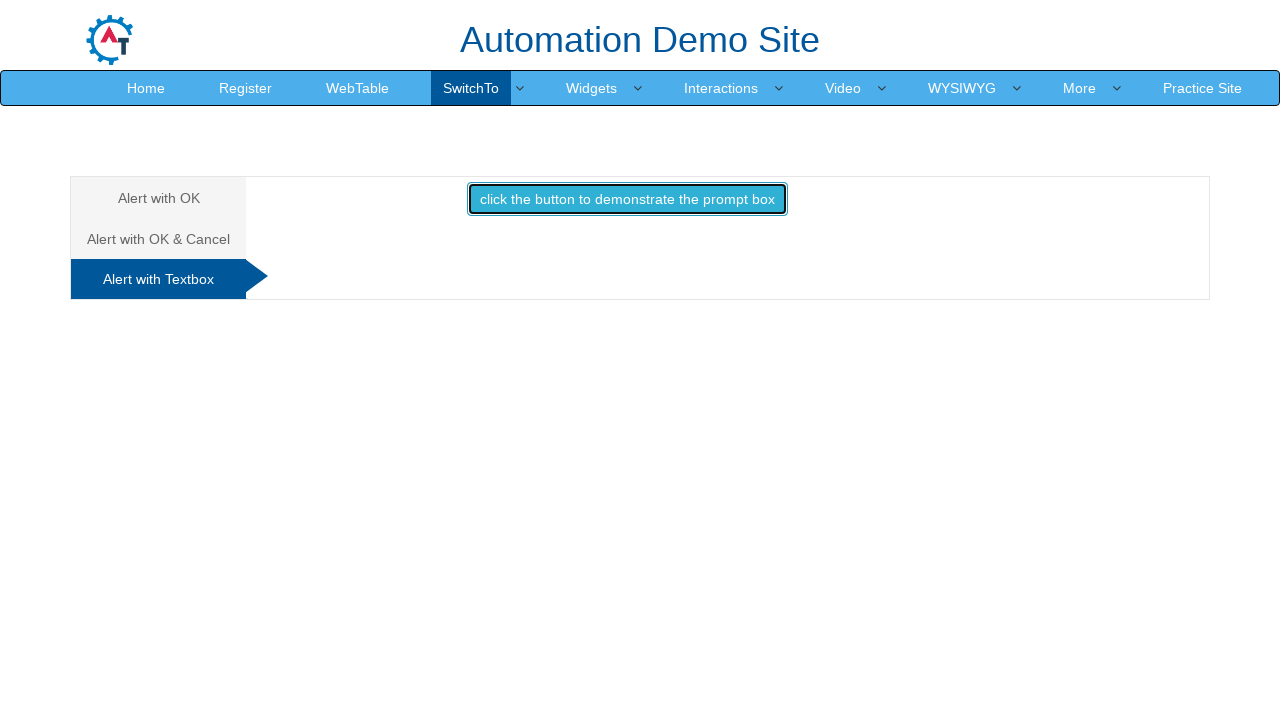